Tests checkbox and radio button interactions by clicking on various radio and checkbox elements on a jQuery UI demo page

Starting URL: https://jqueryui.com/resources/demos/checkboxradio/default.html

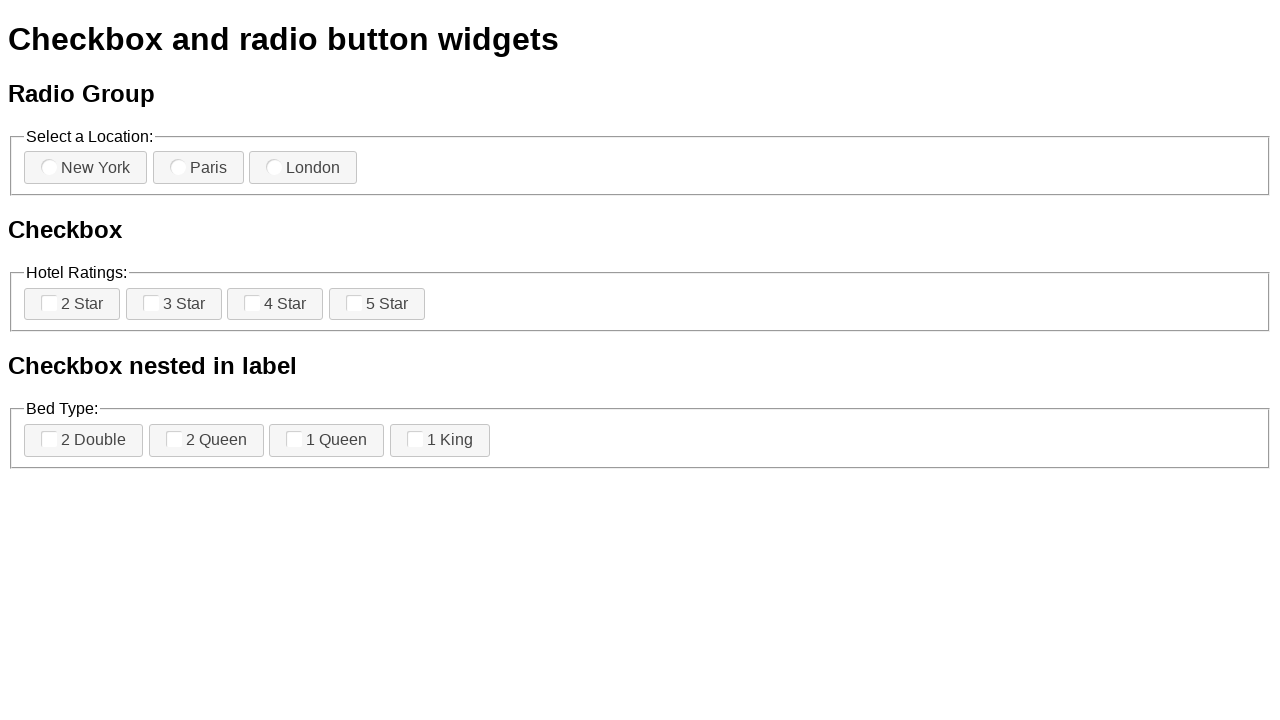

Clicked radio button 1 at (86, 168) on [for=radio-1]
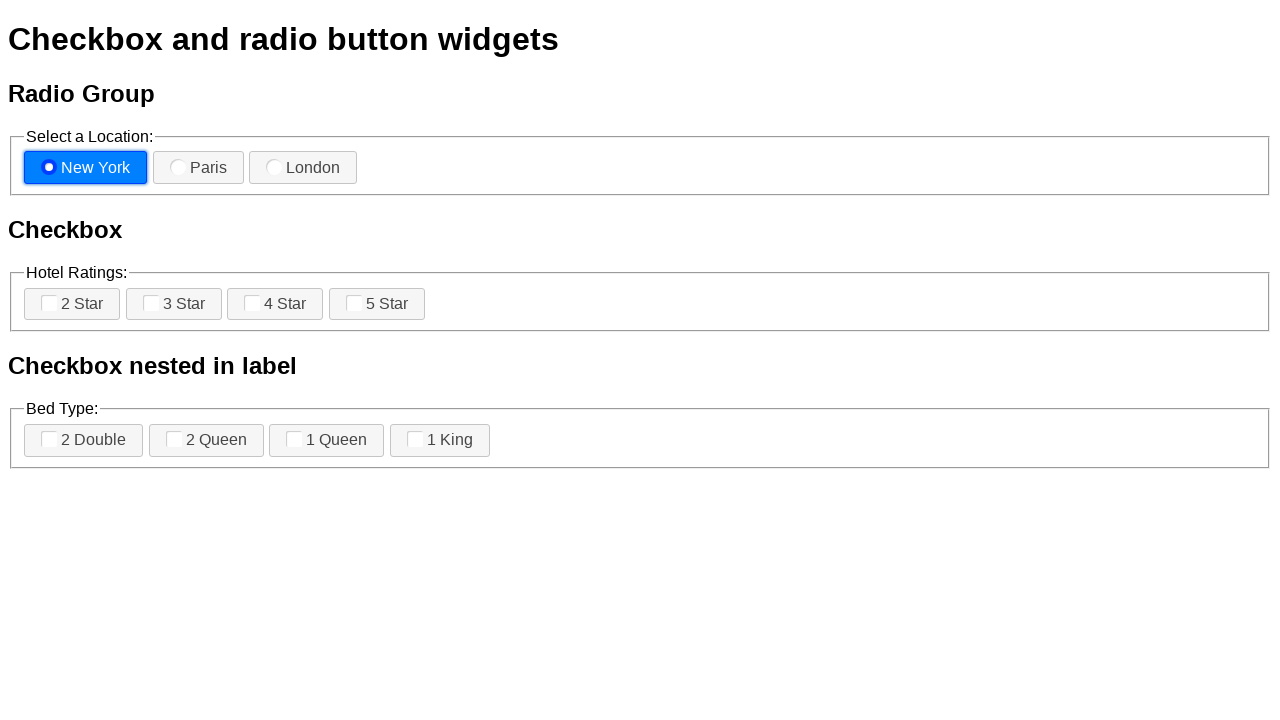

Clicked checkbox 4 at (377, 304) on [for=checkbox-4]
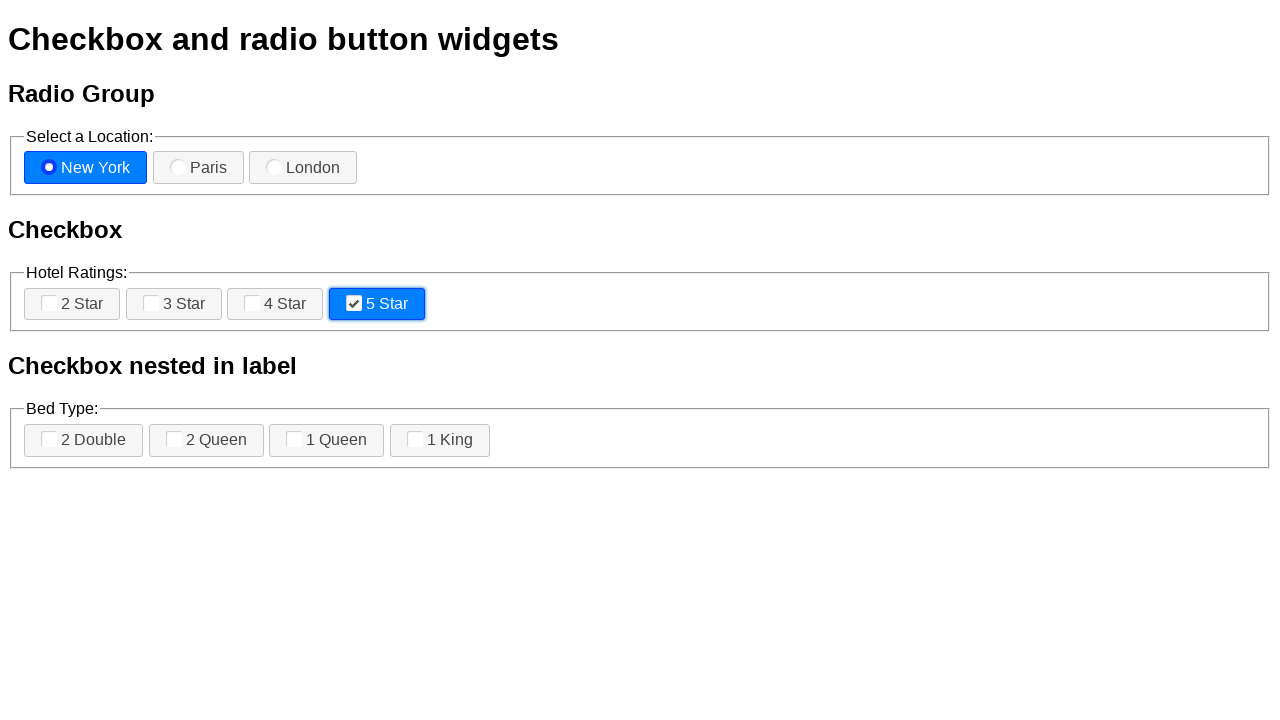

Clicked nested checkbox 3 at (327, 440) on [for=checkbox-nested-3]
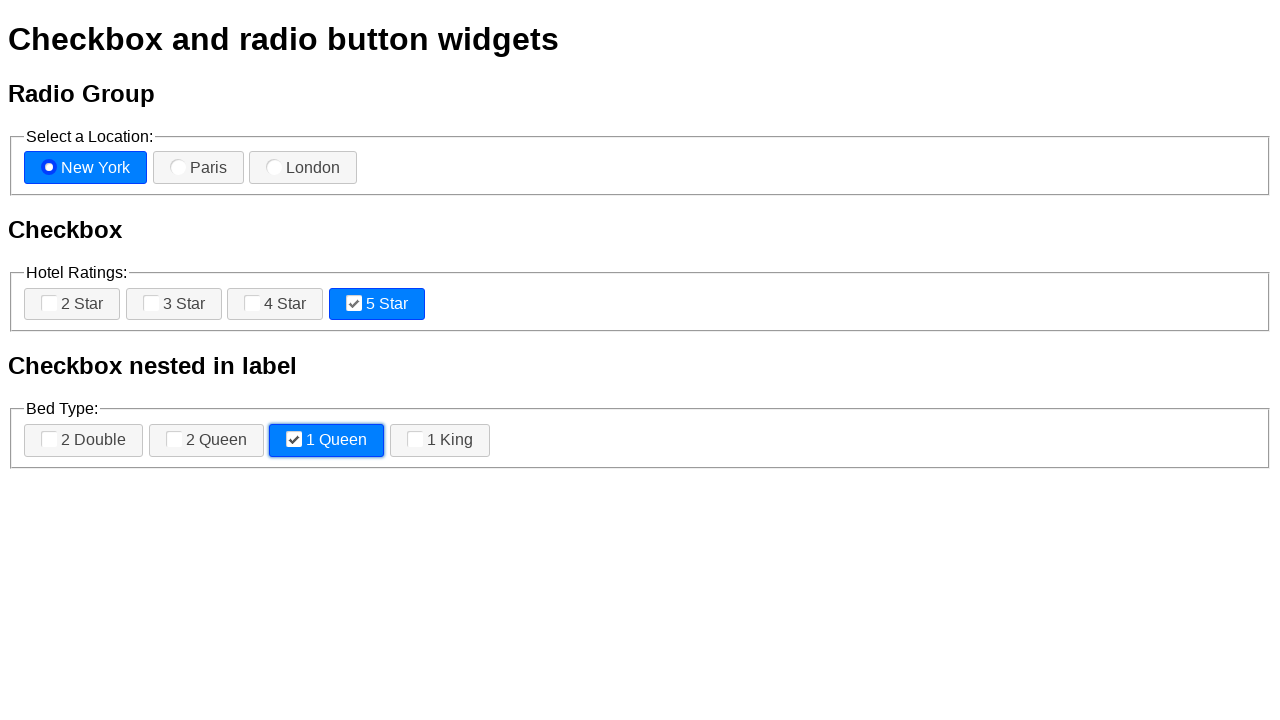

Clicked nested checkbox 4 at (440, 440) on [for=checkbox-nested-4]
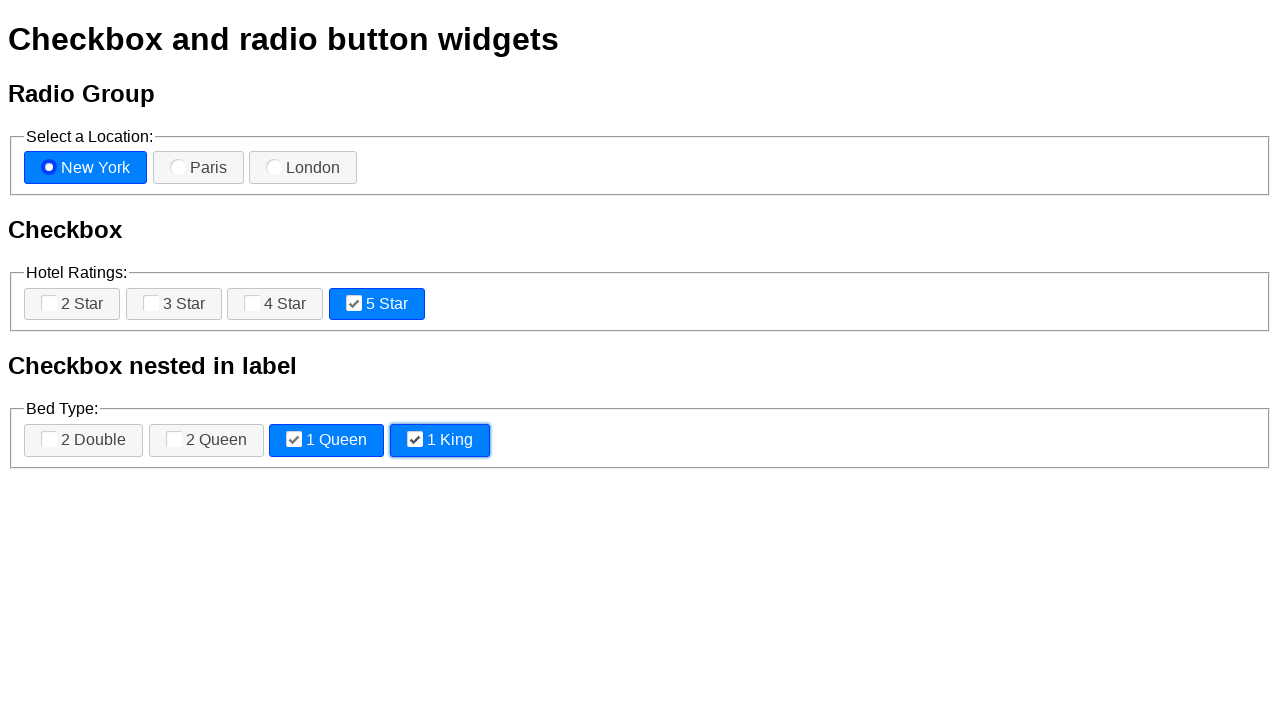

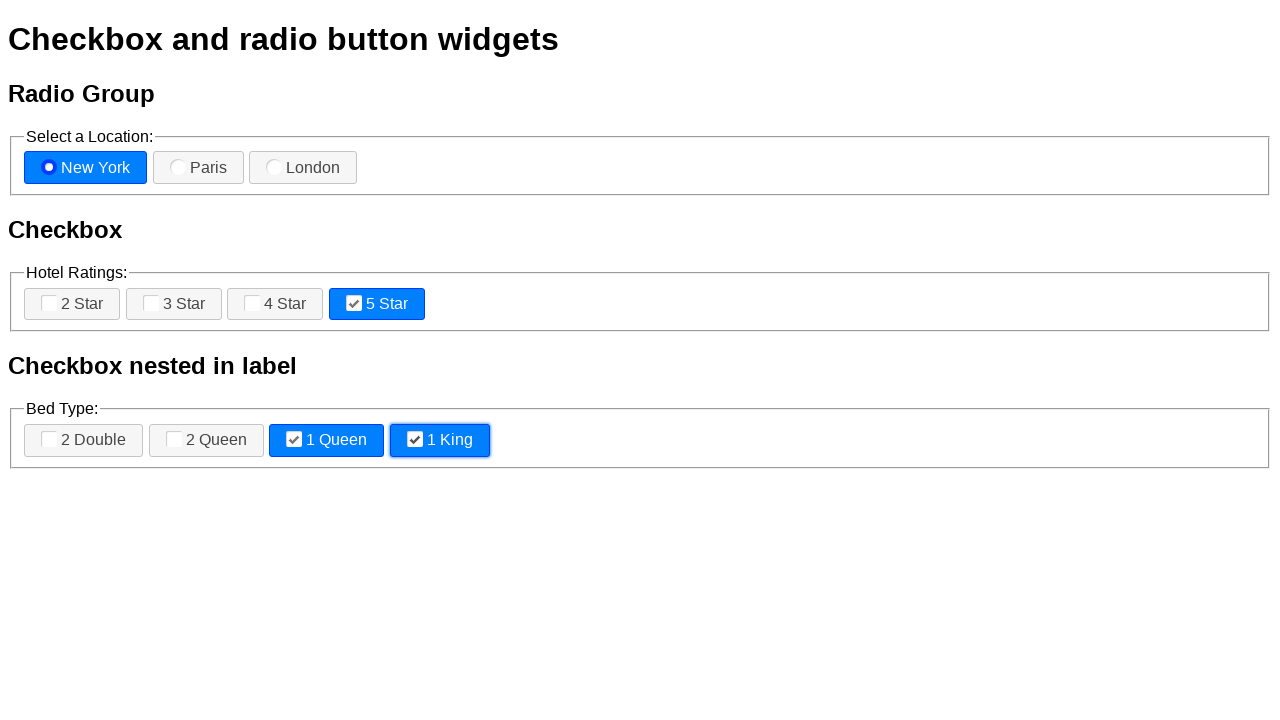